Tests login form validation by entering username, entering then clearing password, clicking login, and verifying the "Password is required" error message appears

Starting URL: https://www.saucedemo.com/

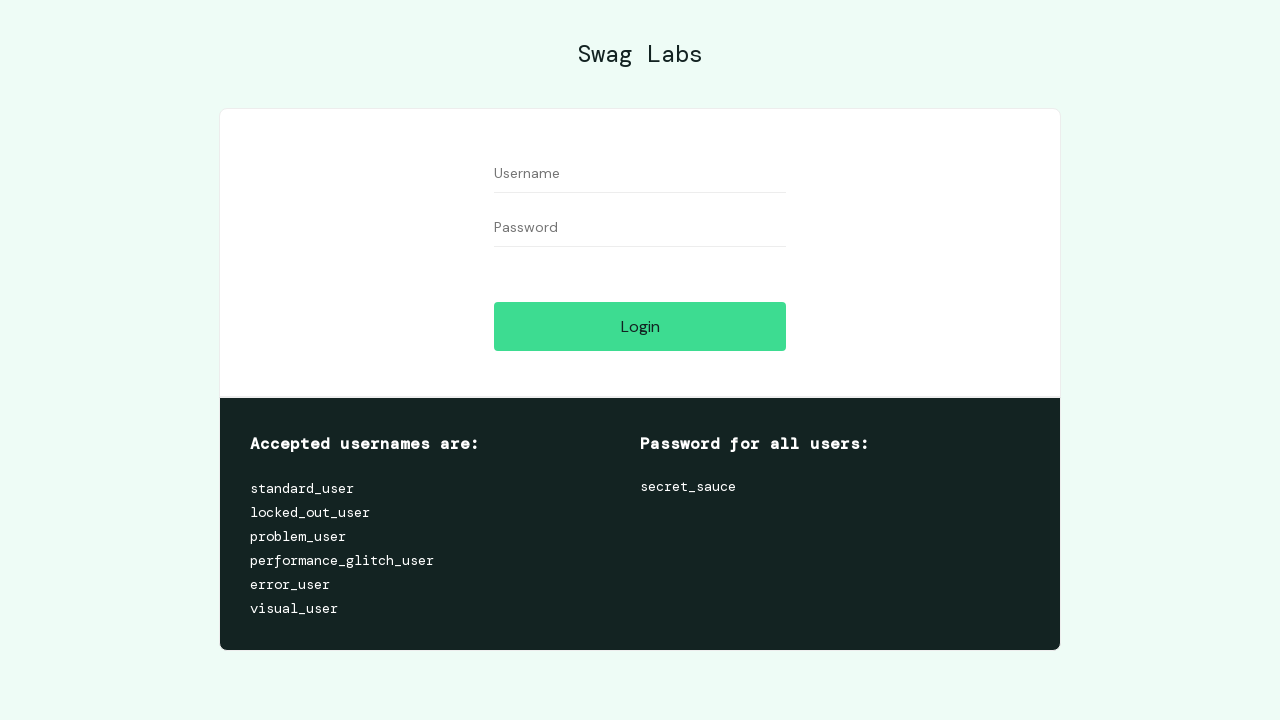

Entered username 'standard_user' into the username field on //input[@id='user-name']
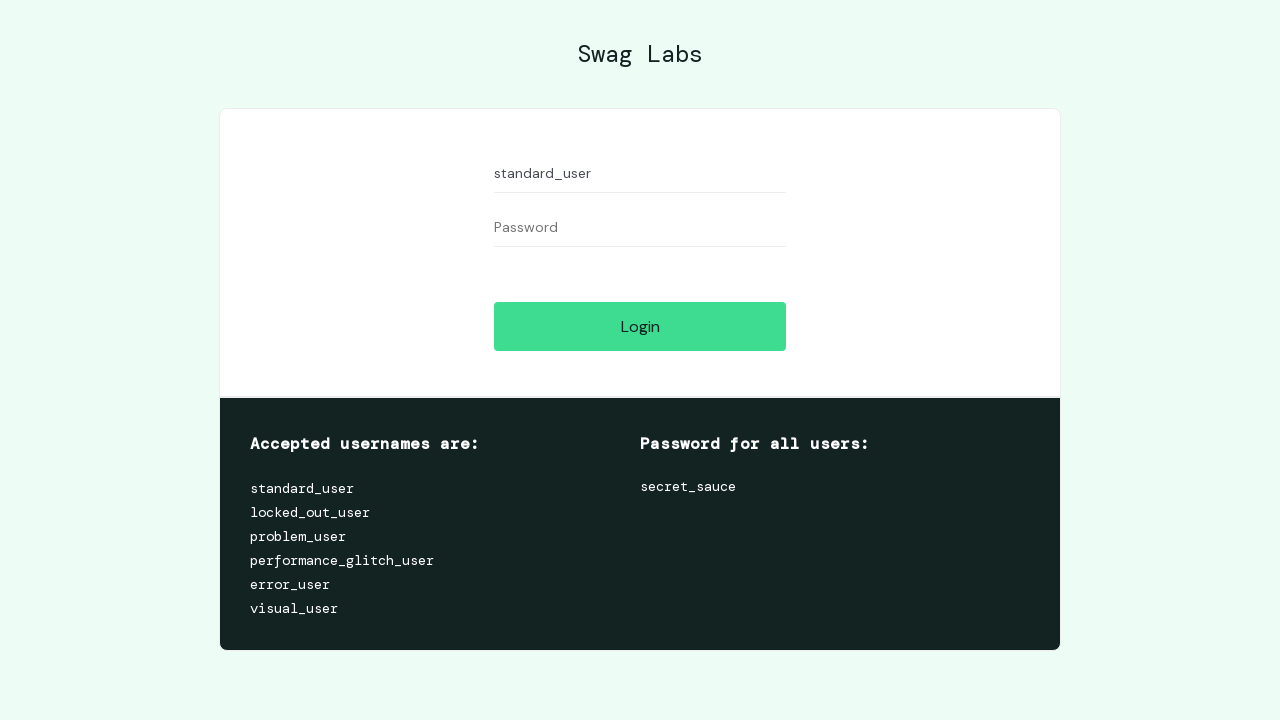

Entered password into the password field on //input[@id='password']
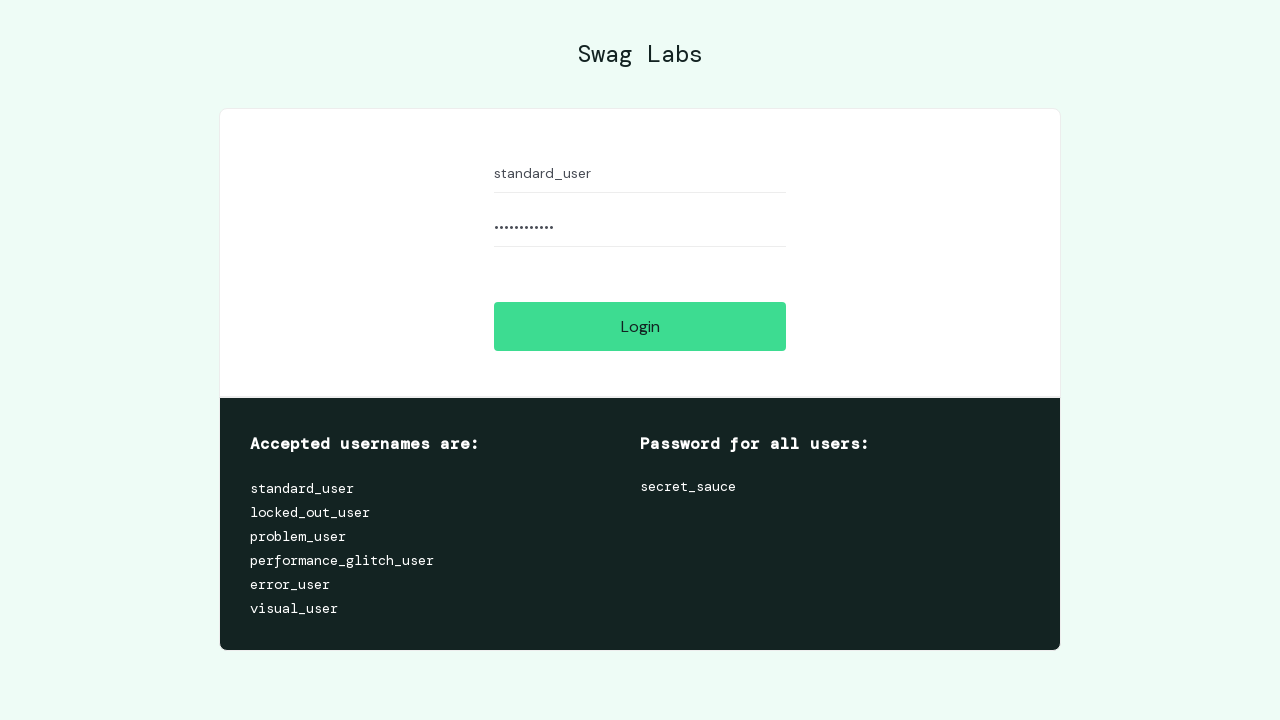

Cleared the password field on //input[@id='password']
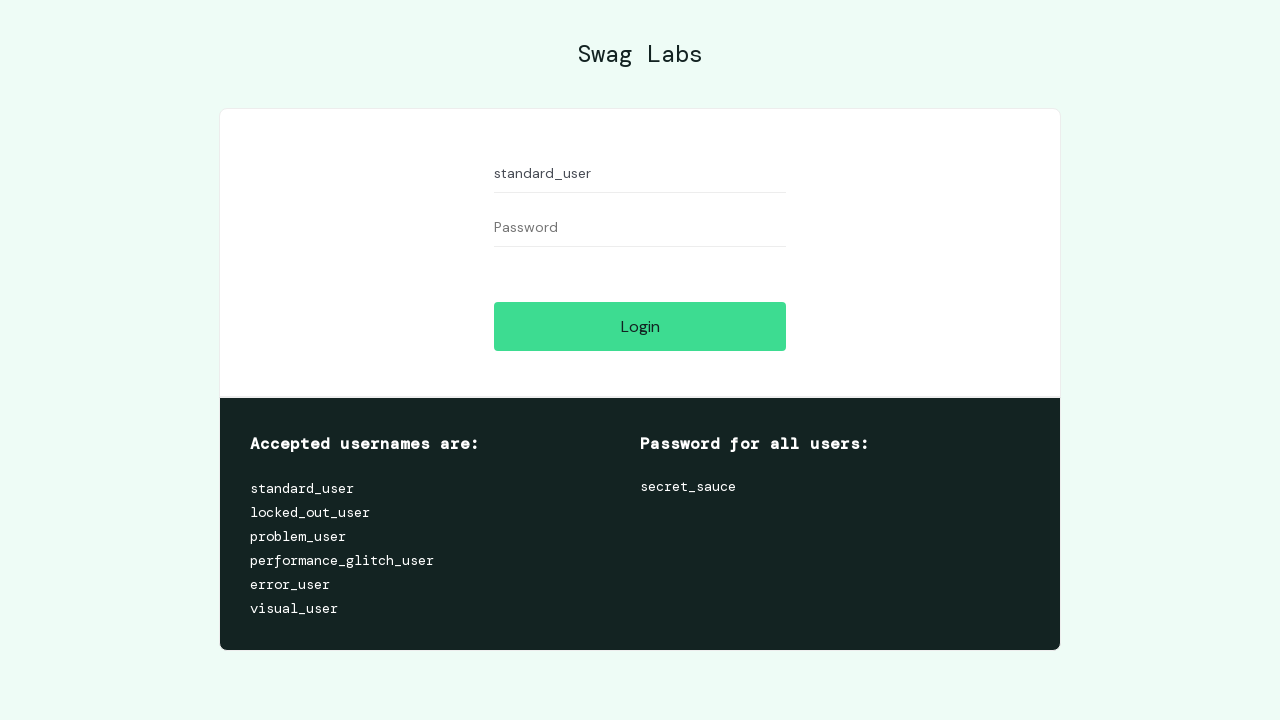

Clicked the Login button at (640, 326) on xpath=//input[@id='login-button']
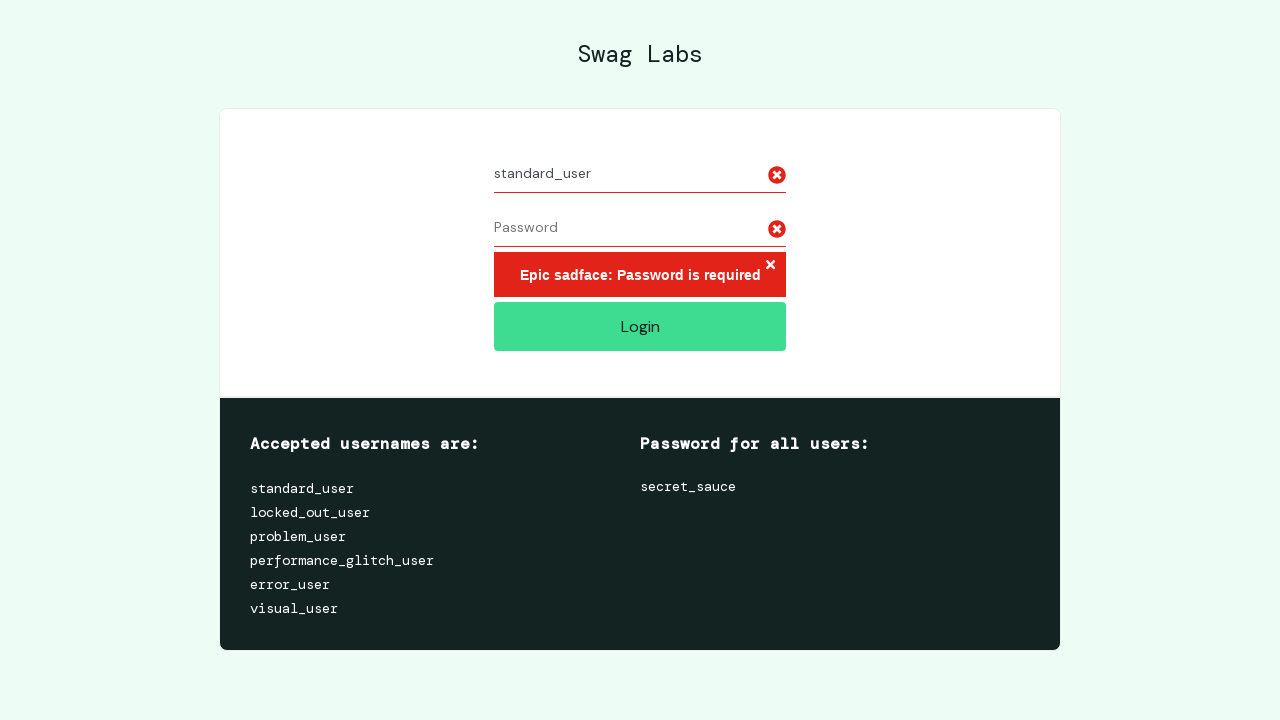

Error message element loaded and is visible
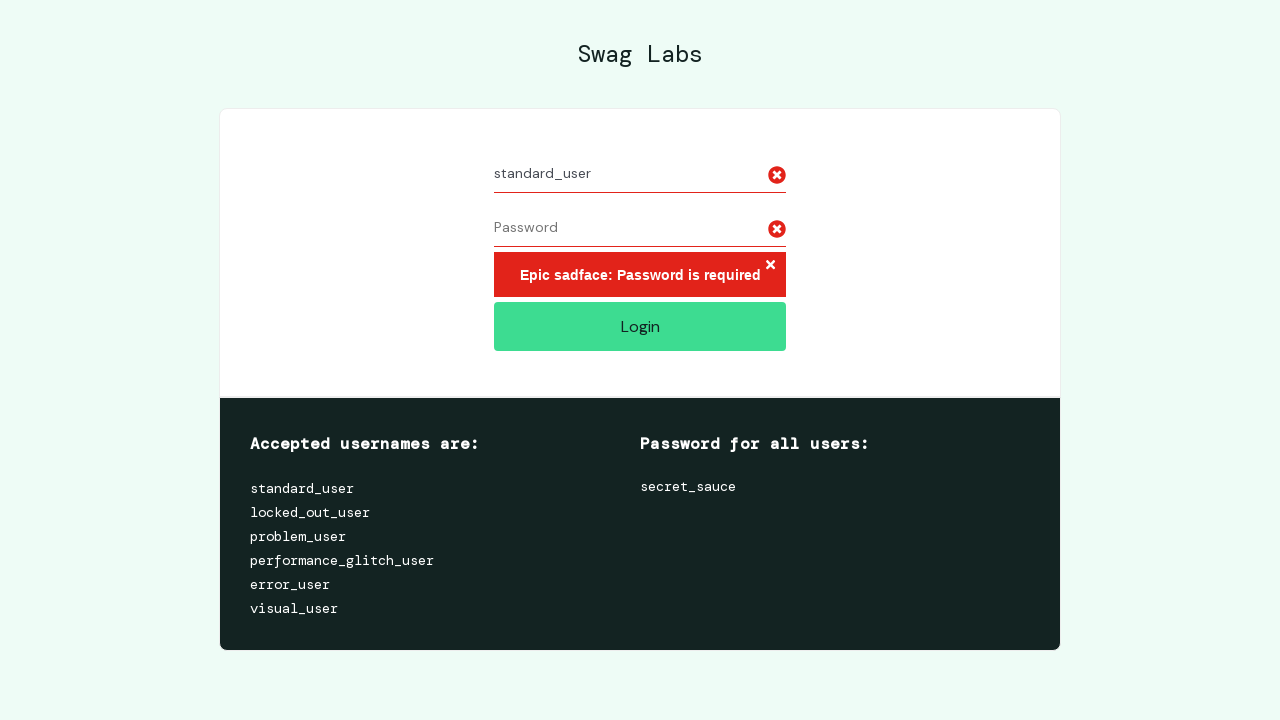

Retrieved error message text content
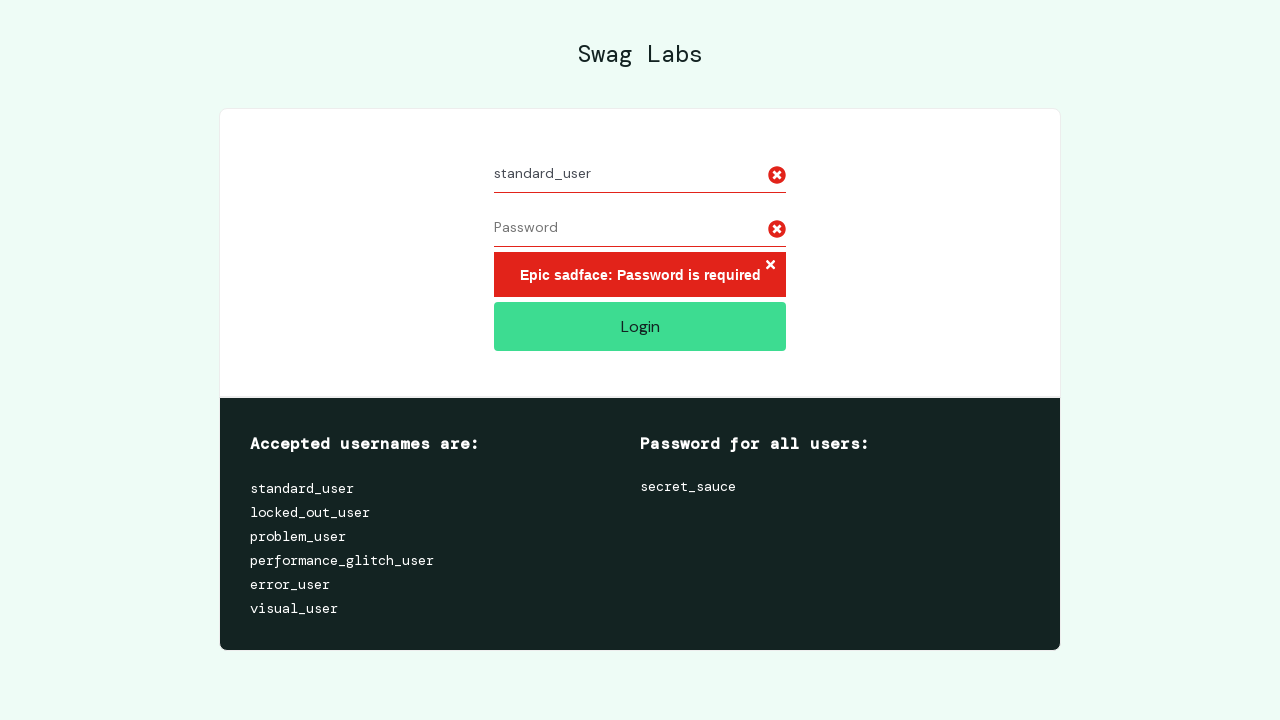

Verified 'Password is required' error message is present
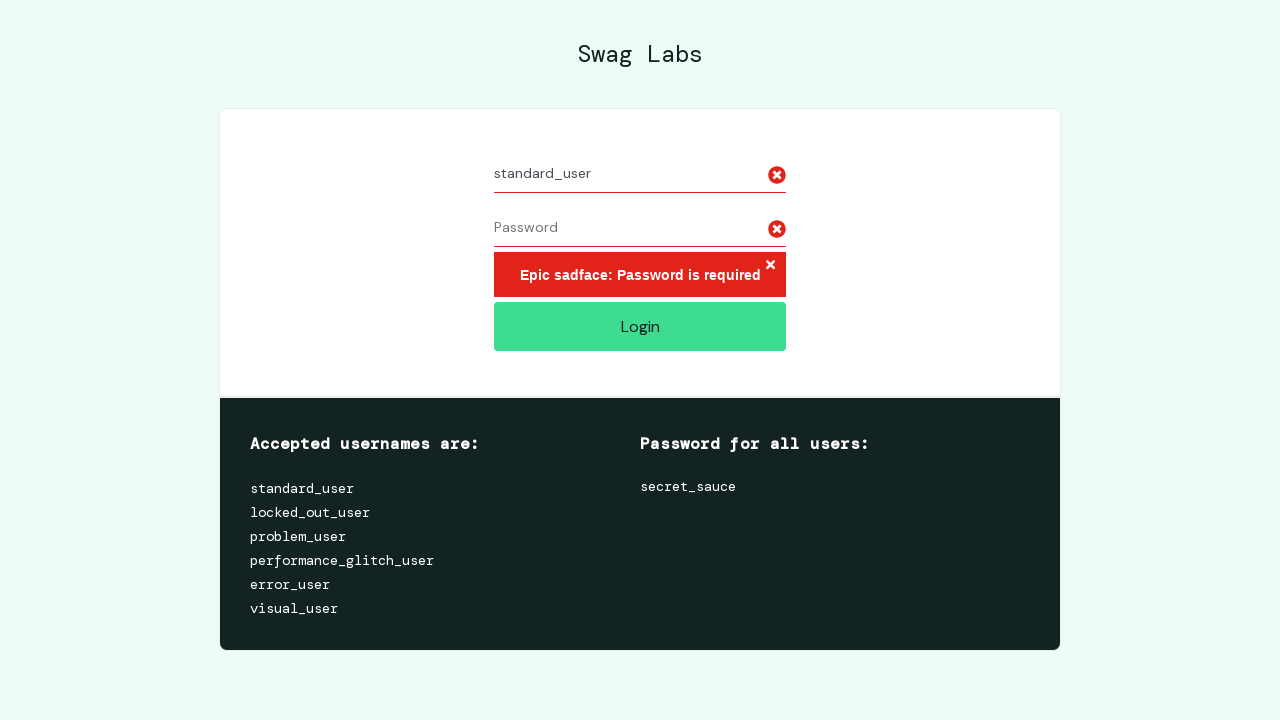

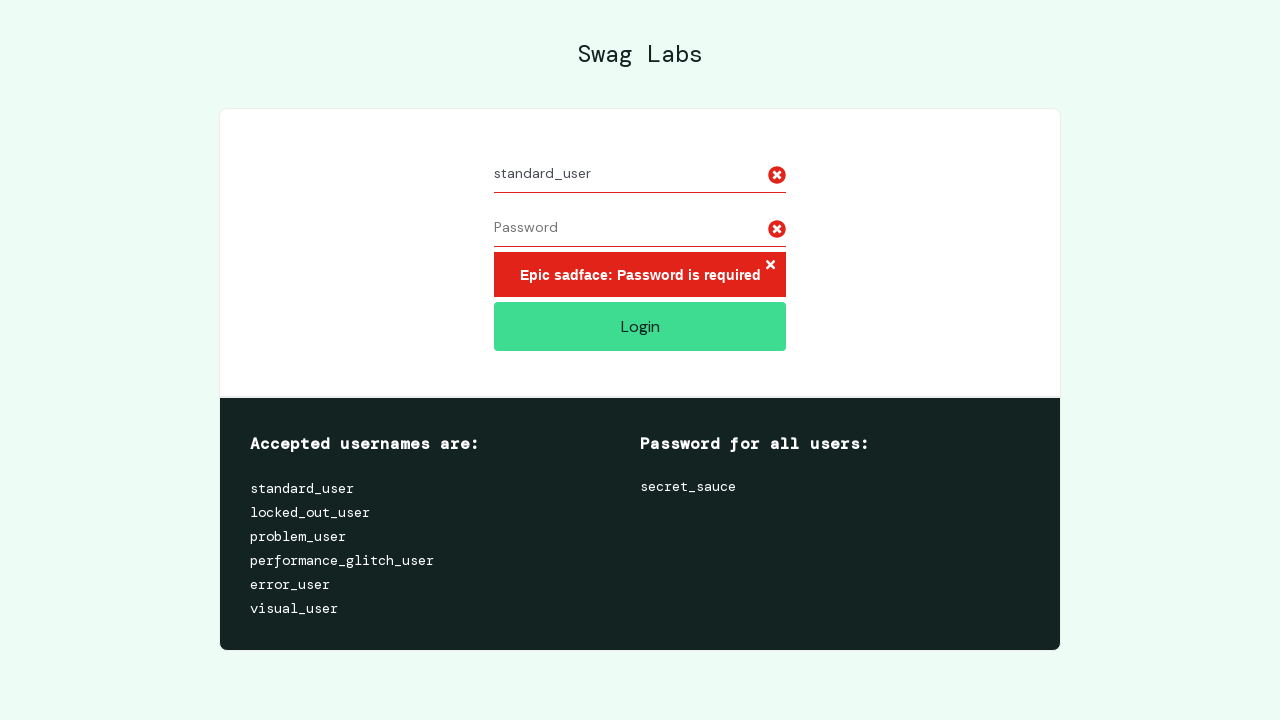